Tests radio button functionality by clicking the Hockey radio button and then iterating through all sport radio buttons to verify they can be selected

Starting URL: https://practice.cydeo.com/radio_buttons

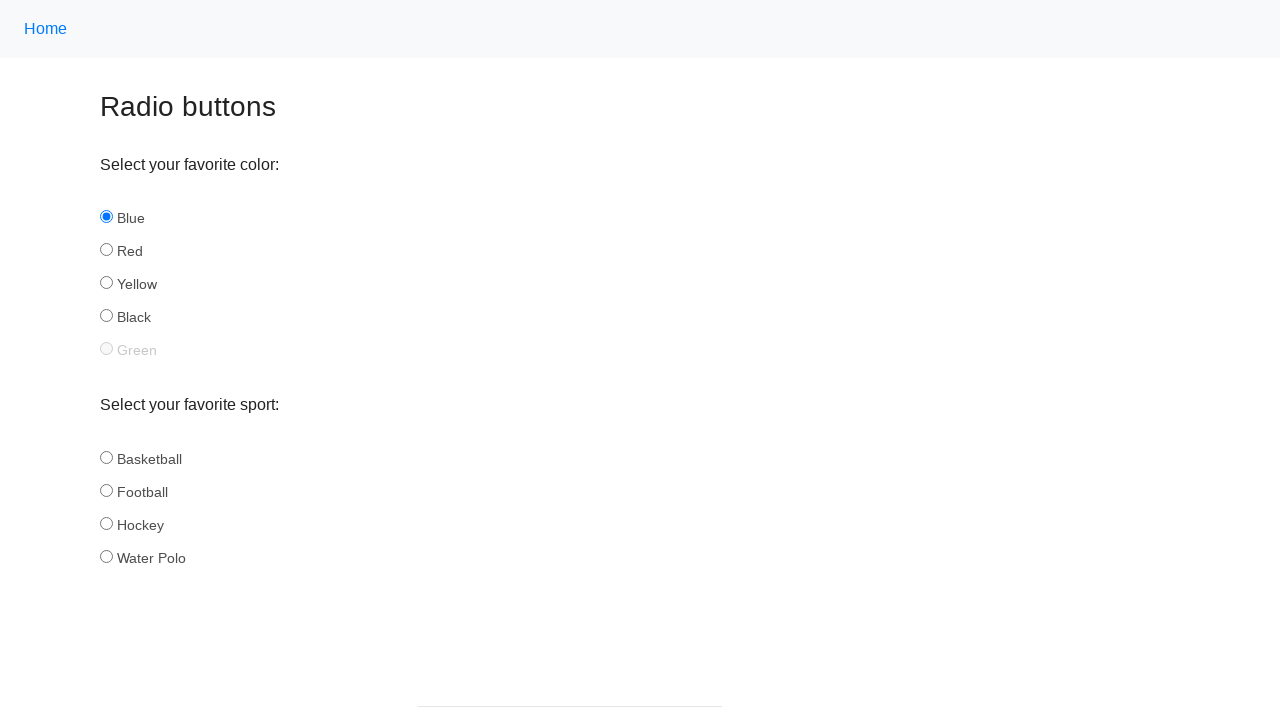

Clicked the Hockey radio button at (106, 523) on input#hockey
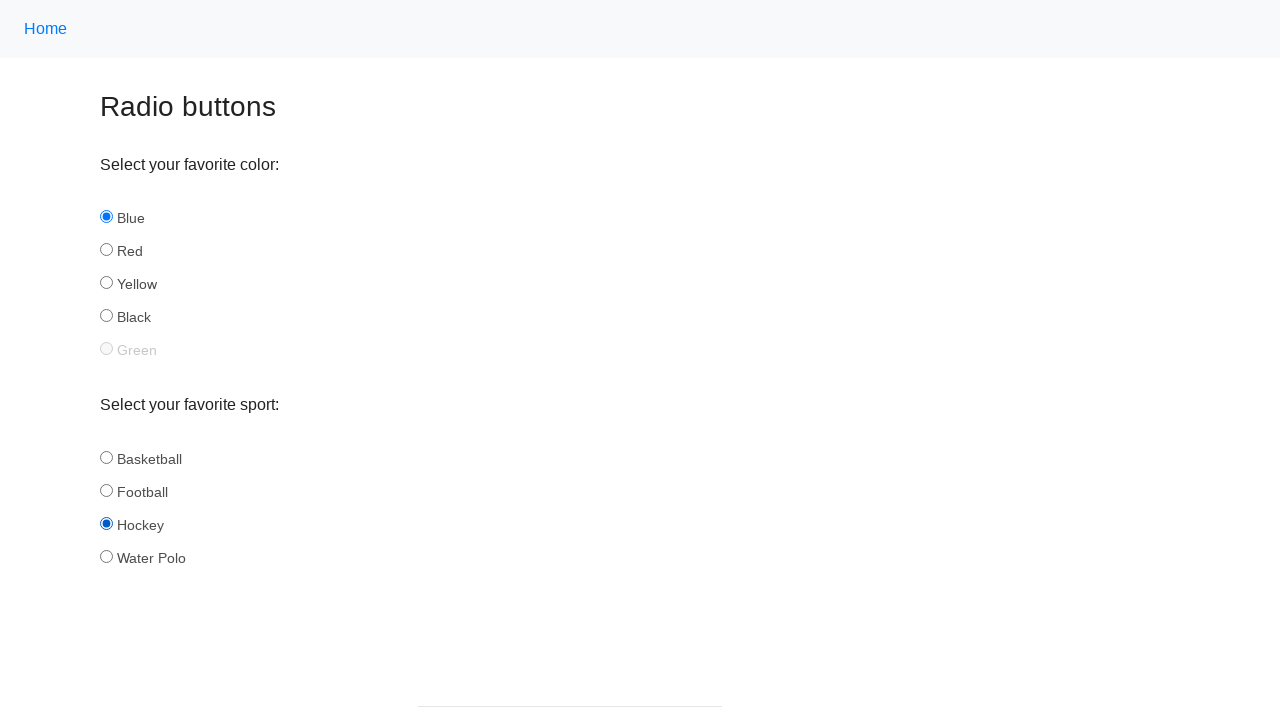

Verified Hockey radio button is selected
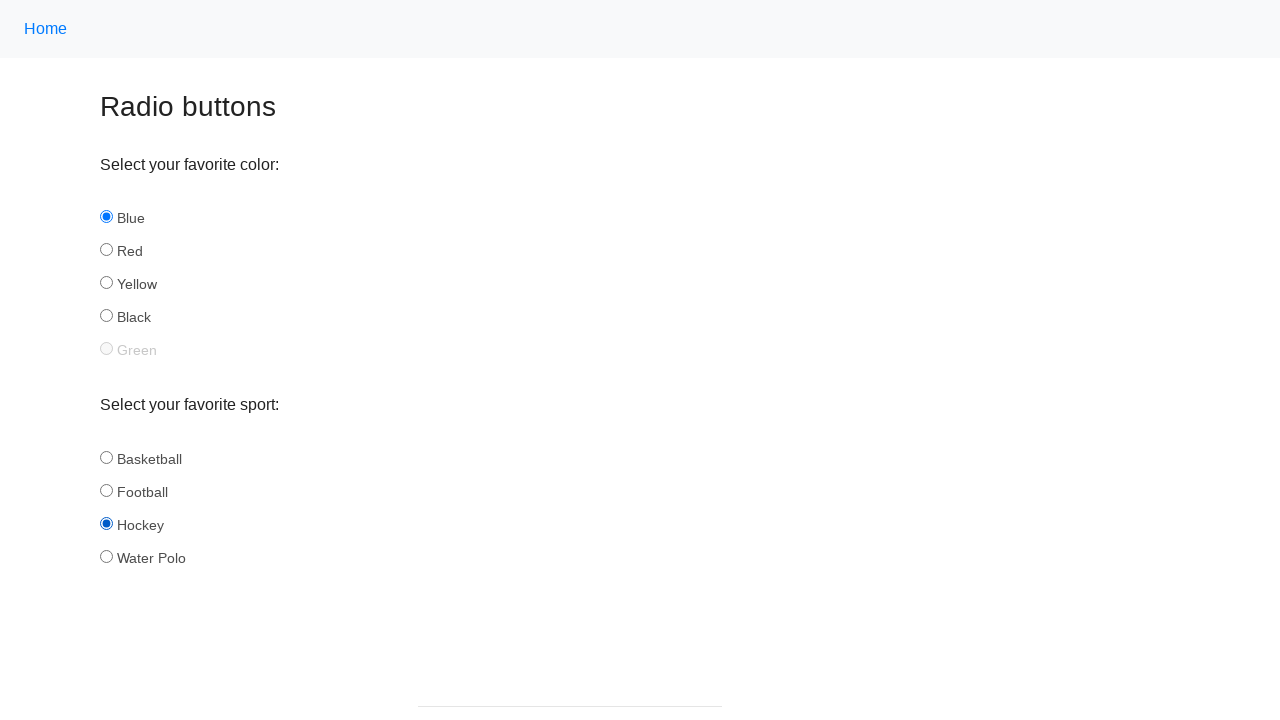

Located all sport radio buttons - count: 4
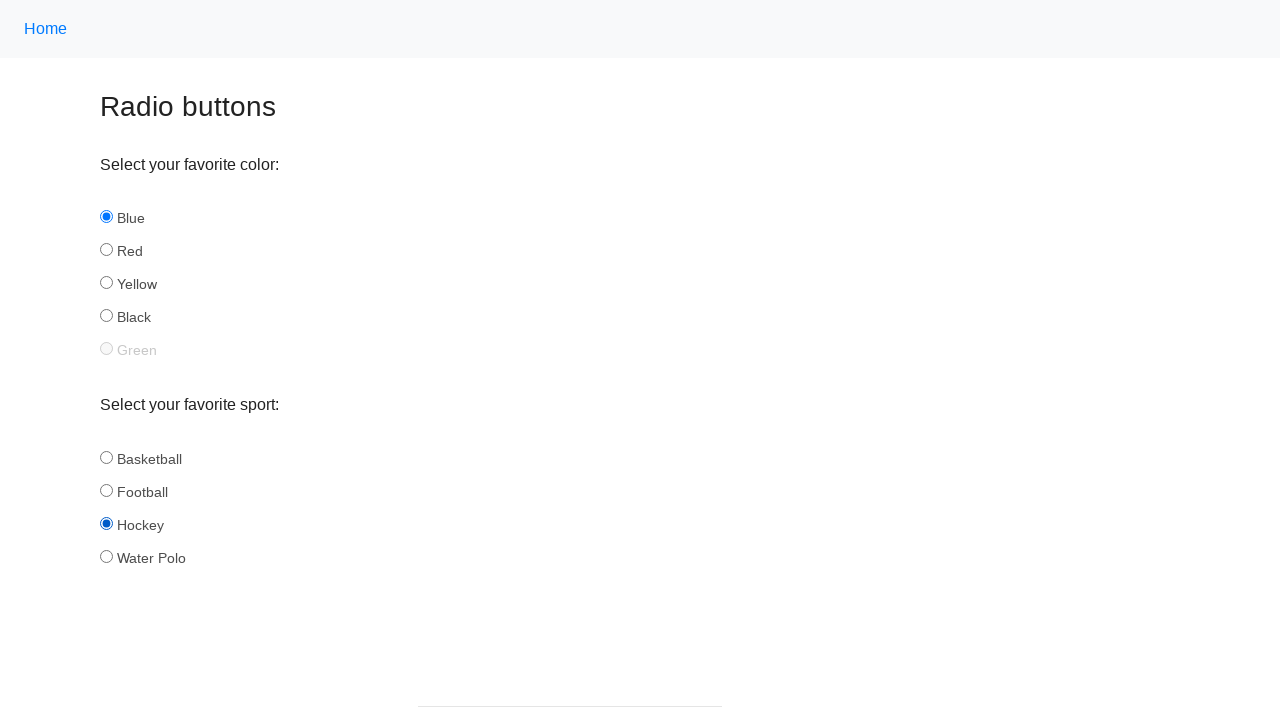

Clicked sport radio button at index 0 at (106, 457) on input[name='sport'] >> nth=0
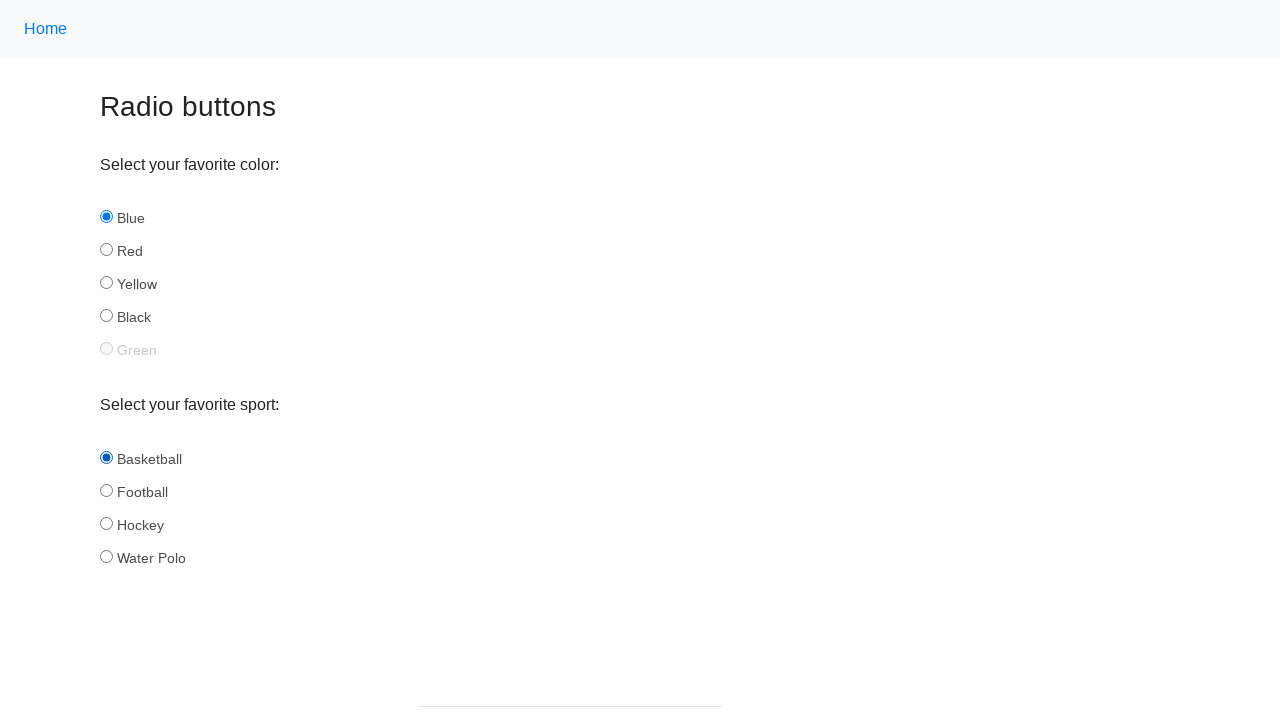

Verified sport radio button at index 0 is selected
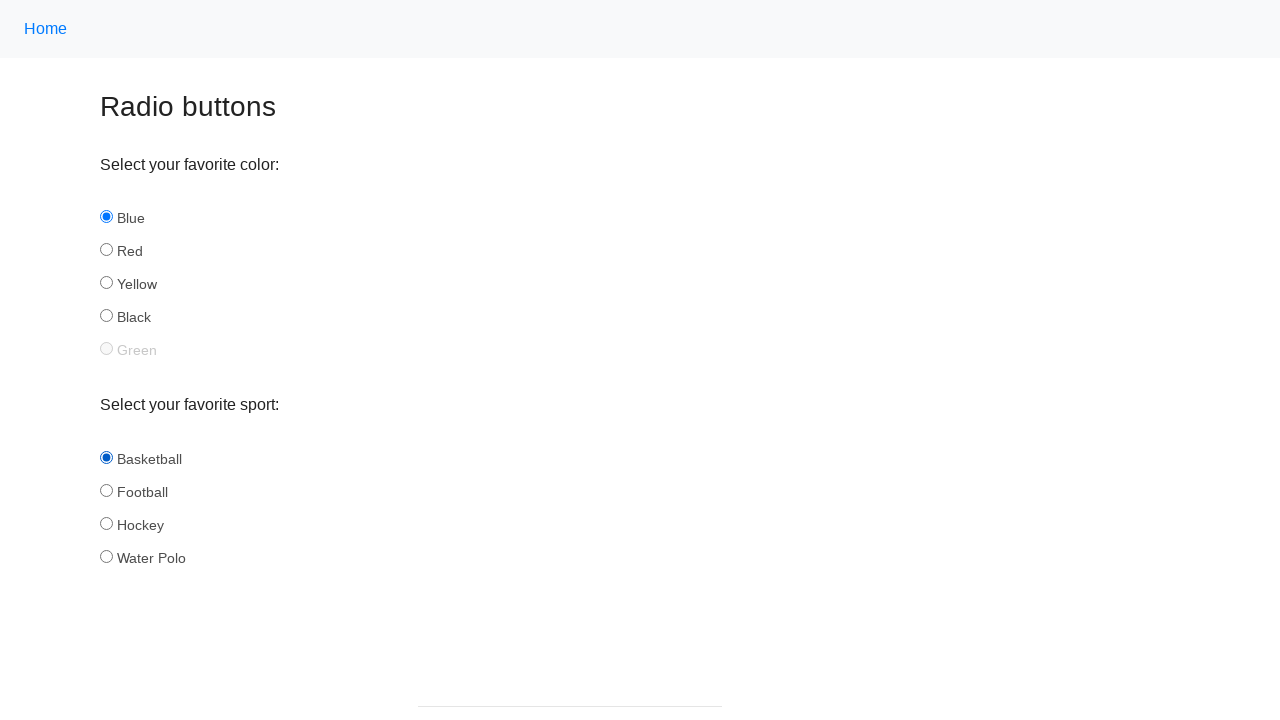

Clicked sport radio button at index 1 at (106, 490) on input[name='sport'] >> nth=1
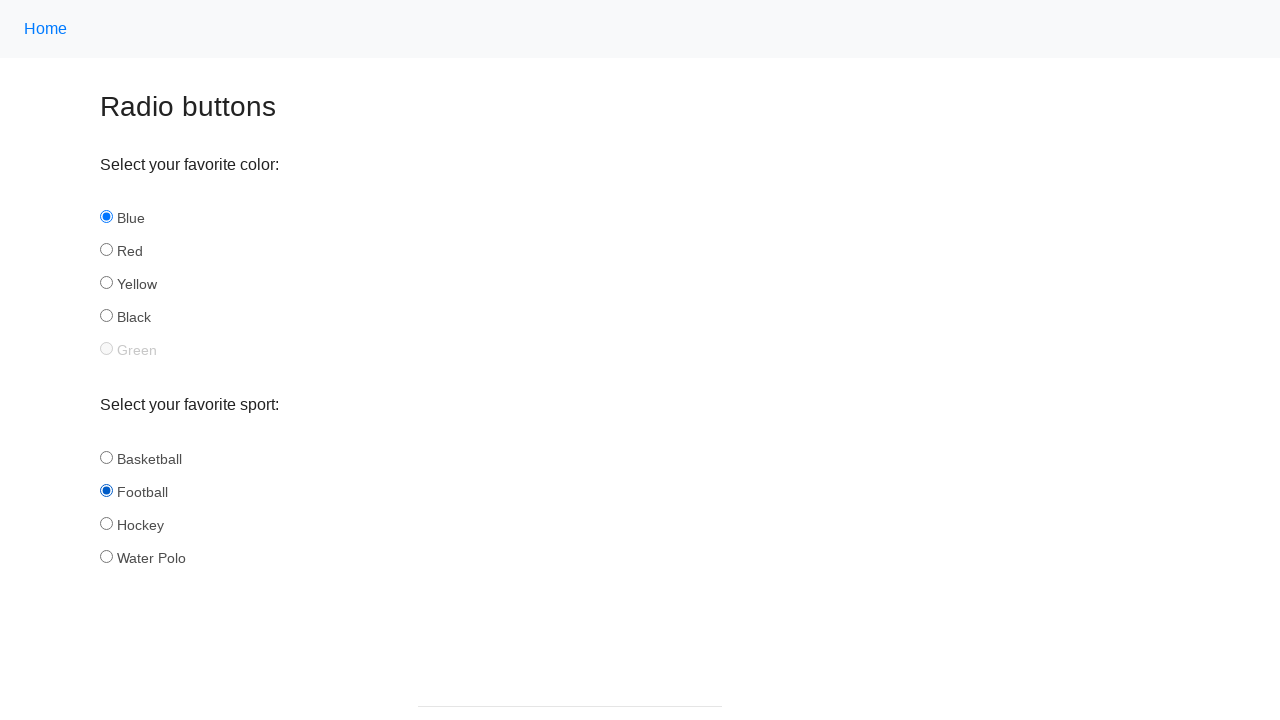

Verified sport radio button at index 1 is selected
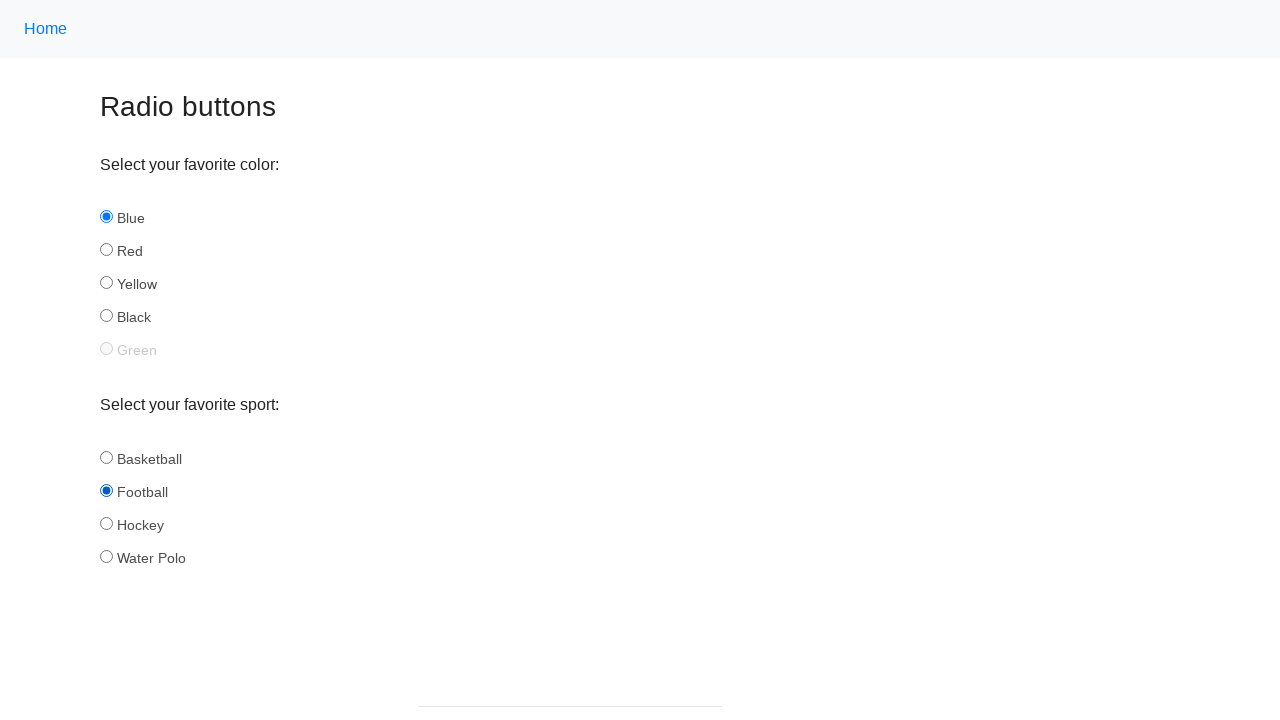

Clicked sport radio button at index 2 at (106, 523) on input[name='sport'] >> nth=2
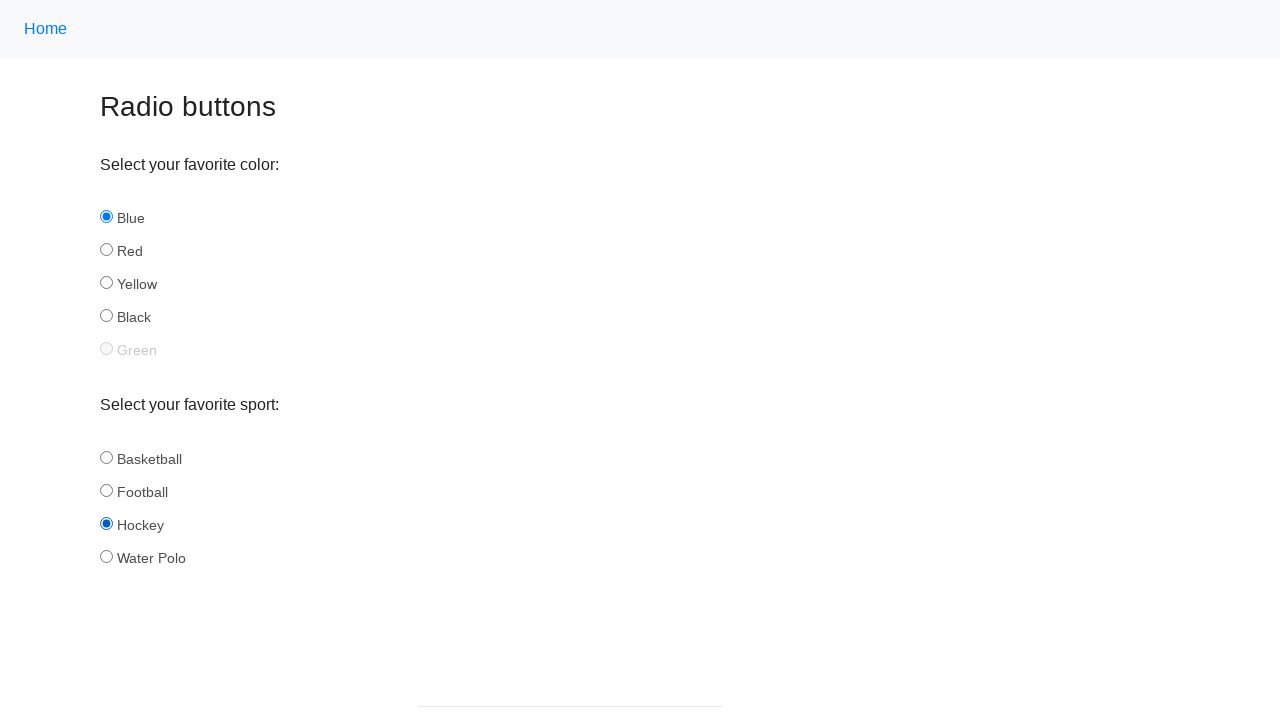

Verified sport radio button at index 2 is selected
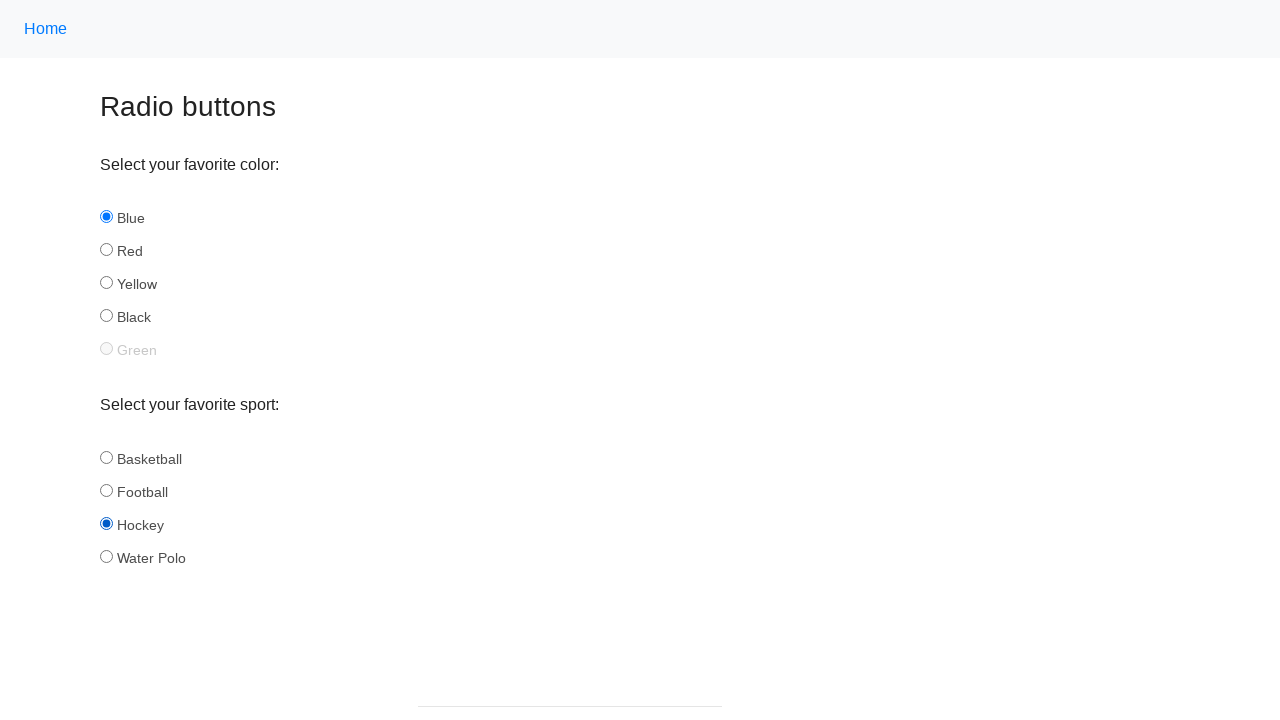

Clicked sport radio button at index 3 at (106, 556) on input[name='sport'] >> nth=3
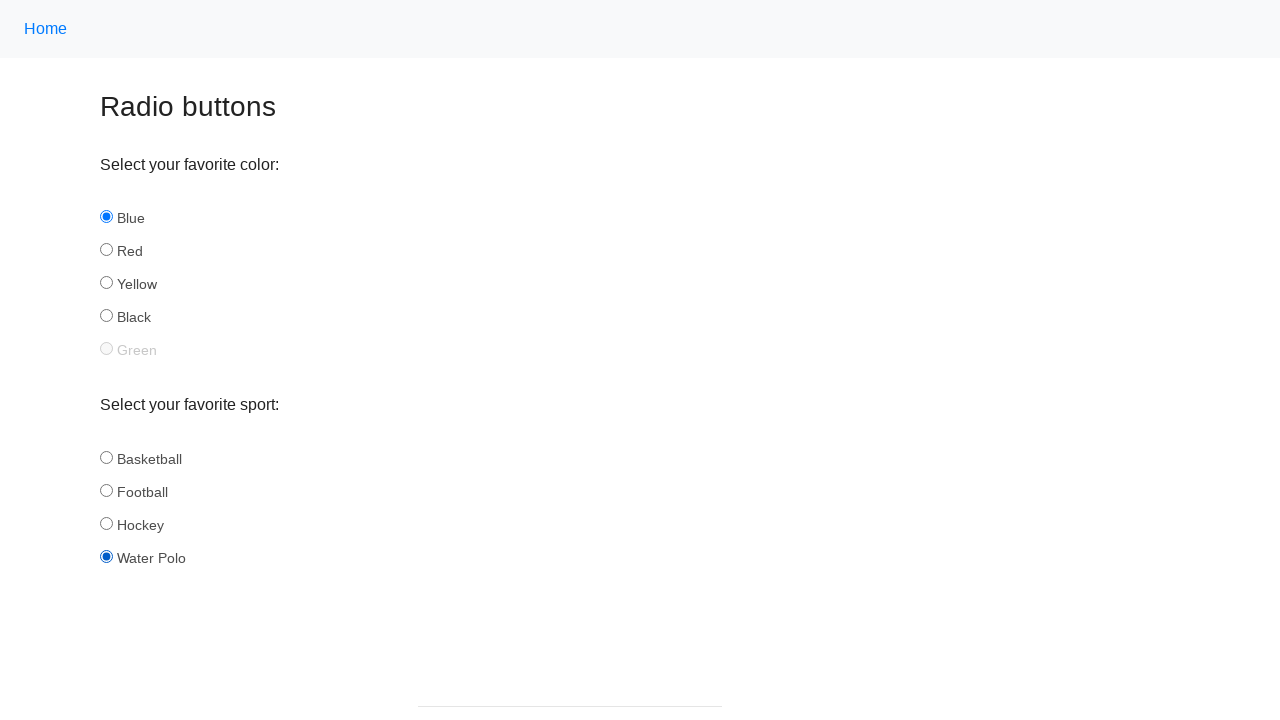

Verified sport radio button at index 3 is selected
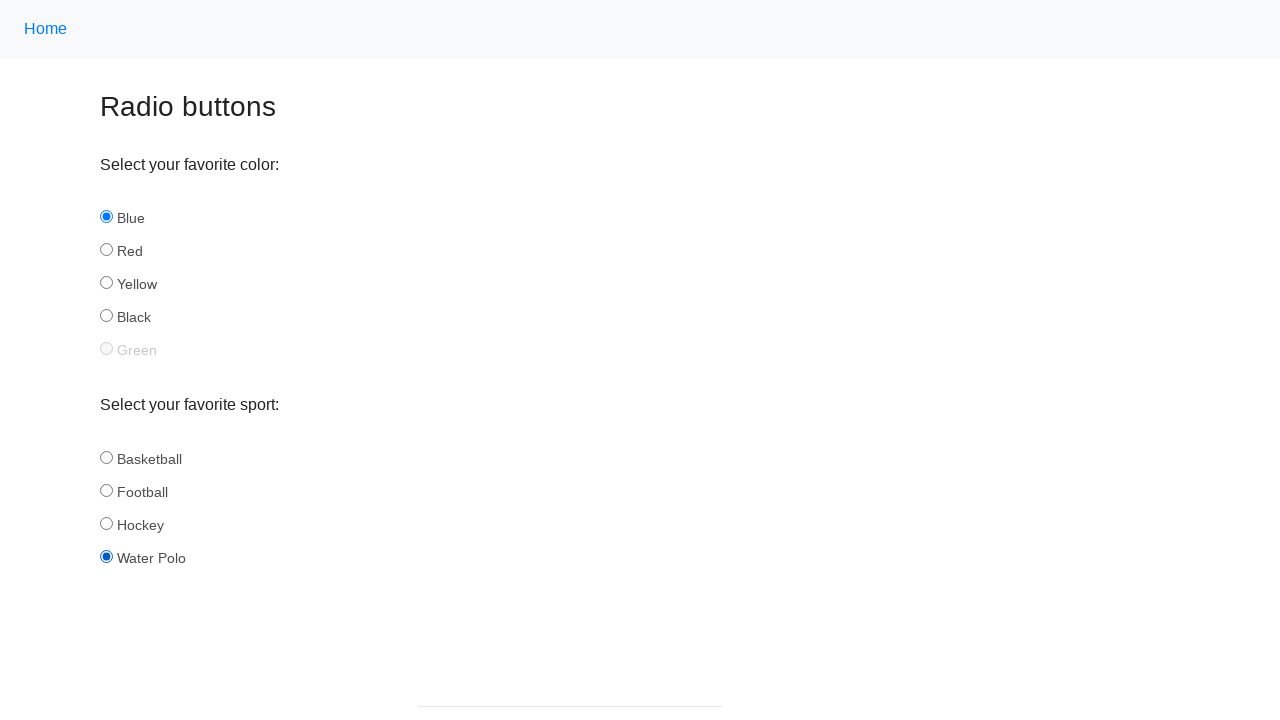

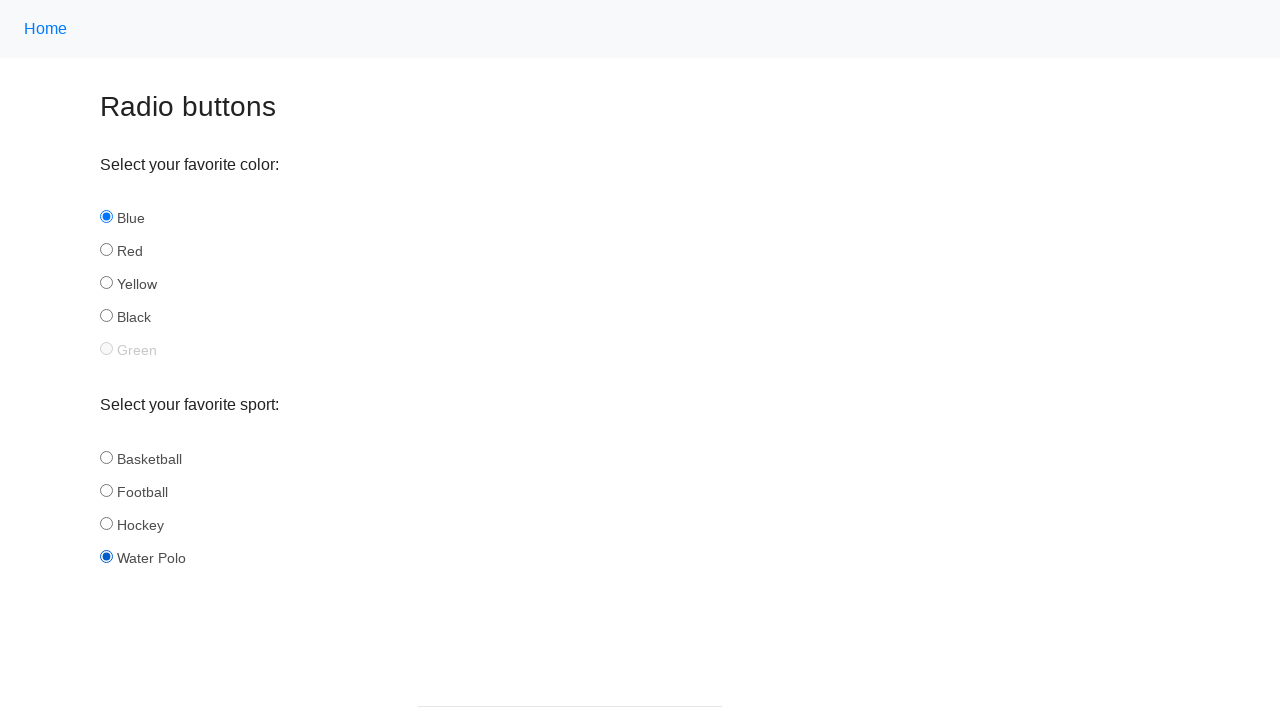